Tests back and forth navigation by clicking on A/B Testing link, verifying the page title, navigating back, and verifying the home page title

Starting URL: https://practice.cydeo.com

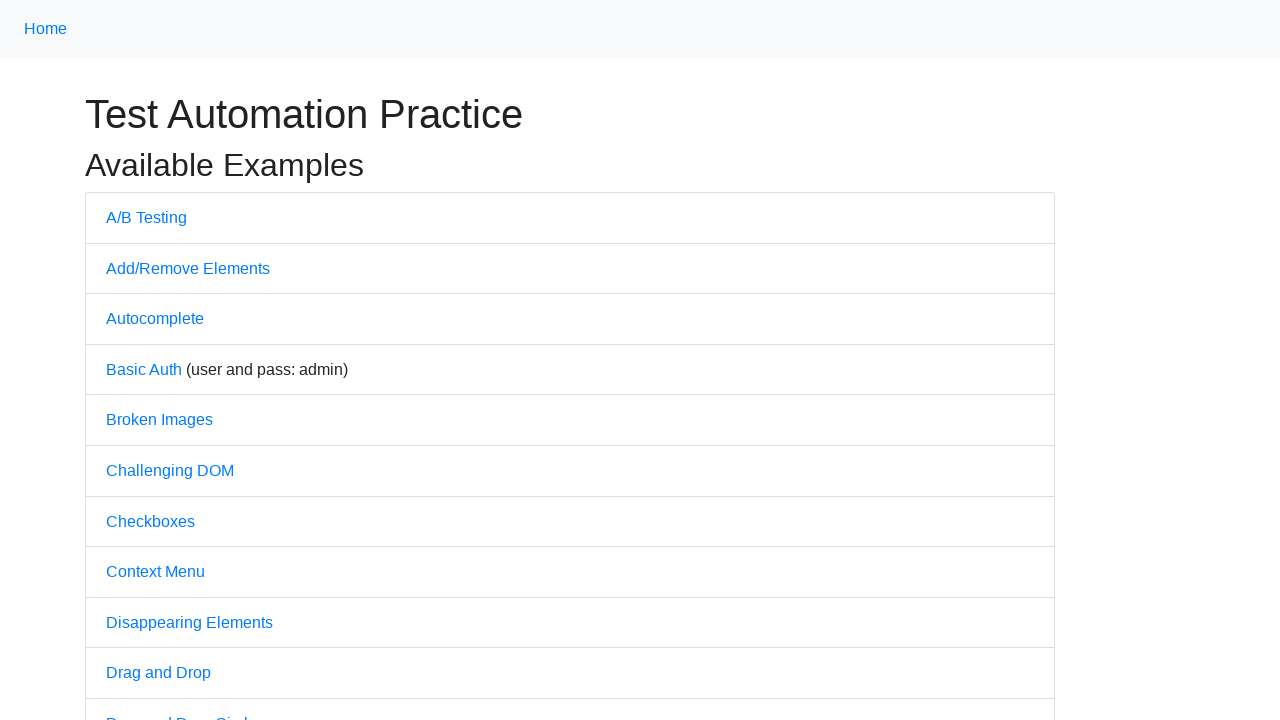

Clicked on A/B Testing link at (146, 217) on text=A/B Testing
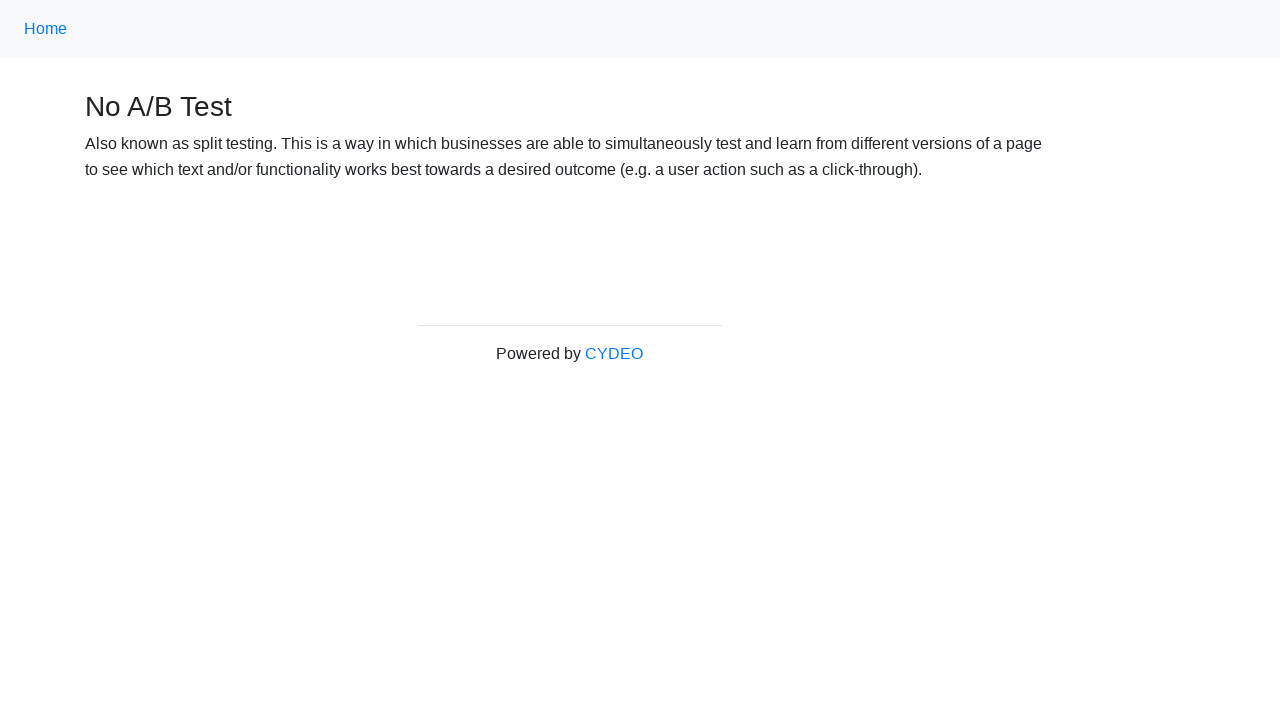

A/B Testing page loaded
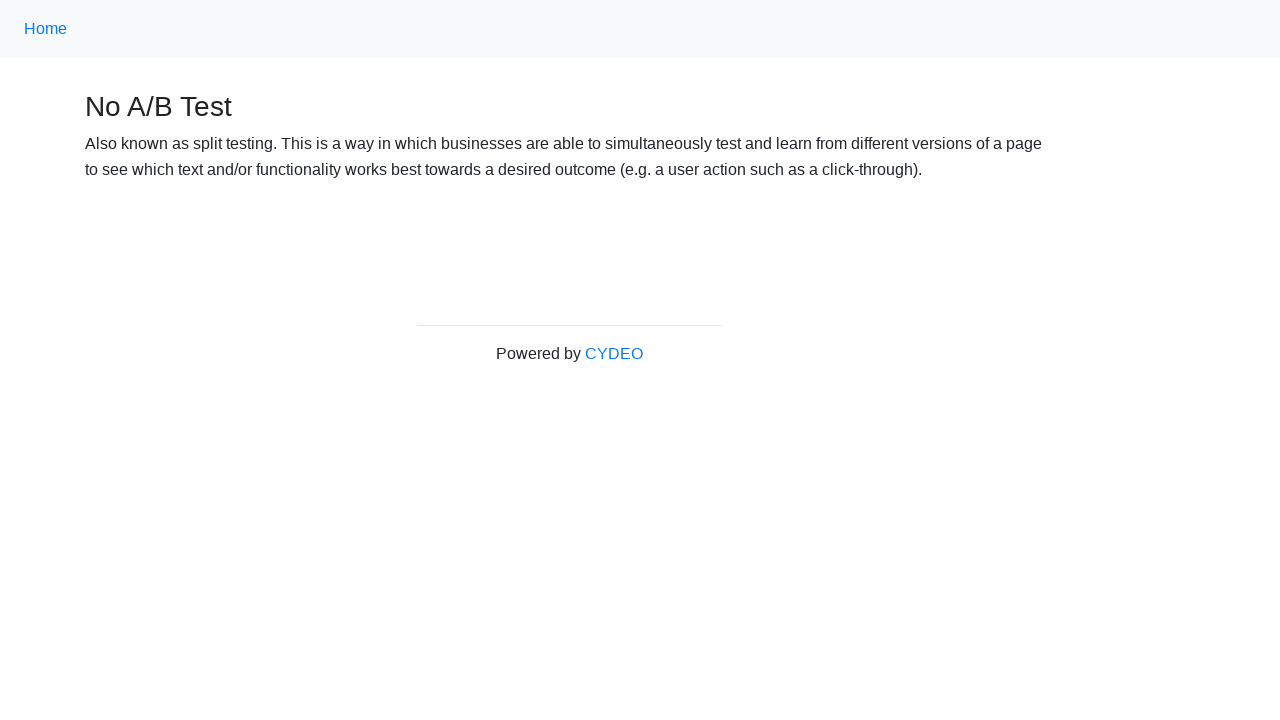

Verified page title is 'No A/B Test'
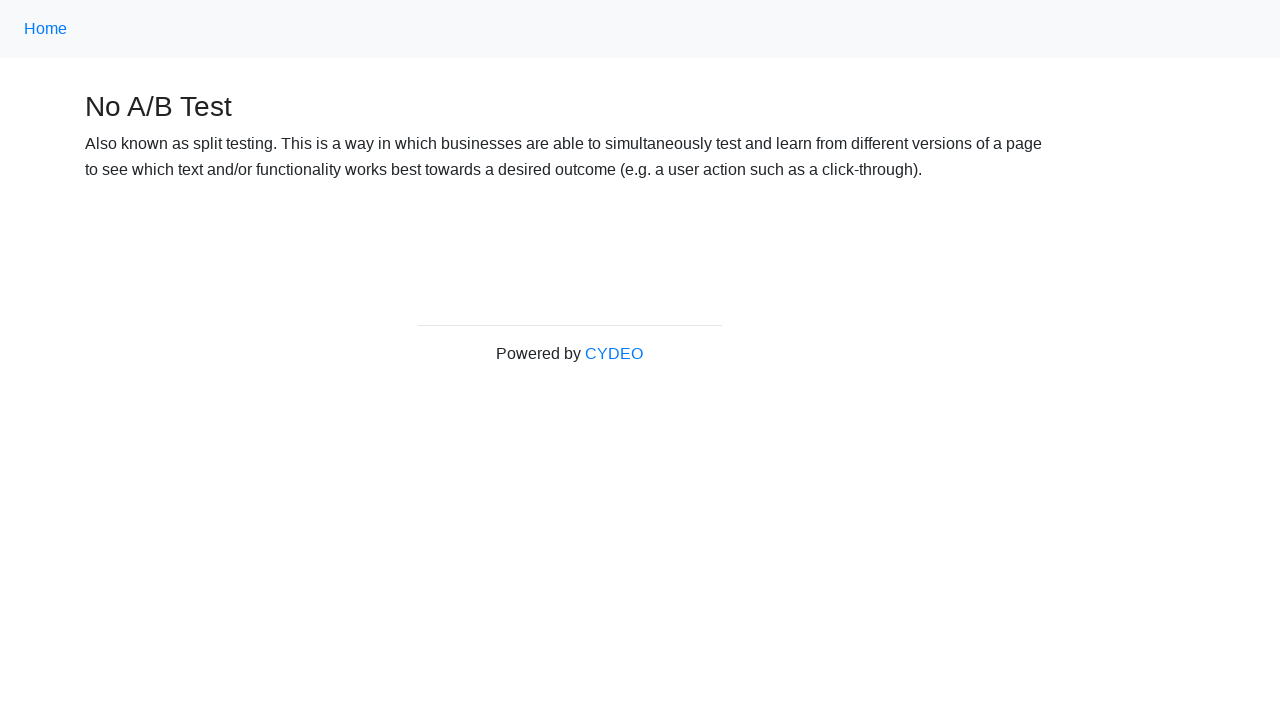

Navigated back to home page
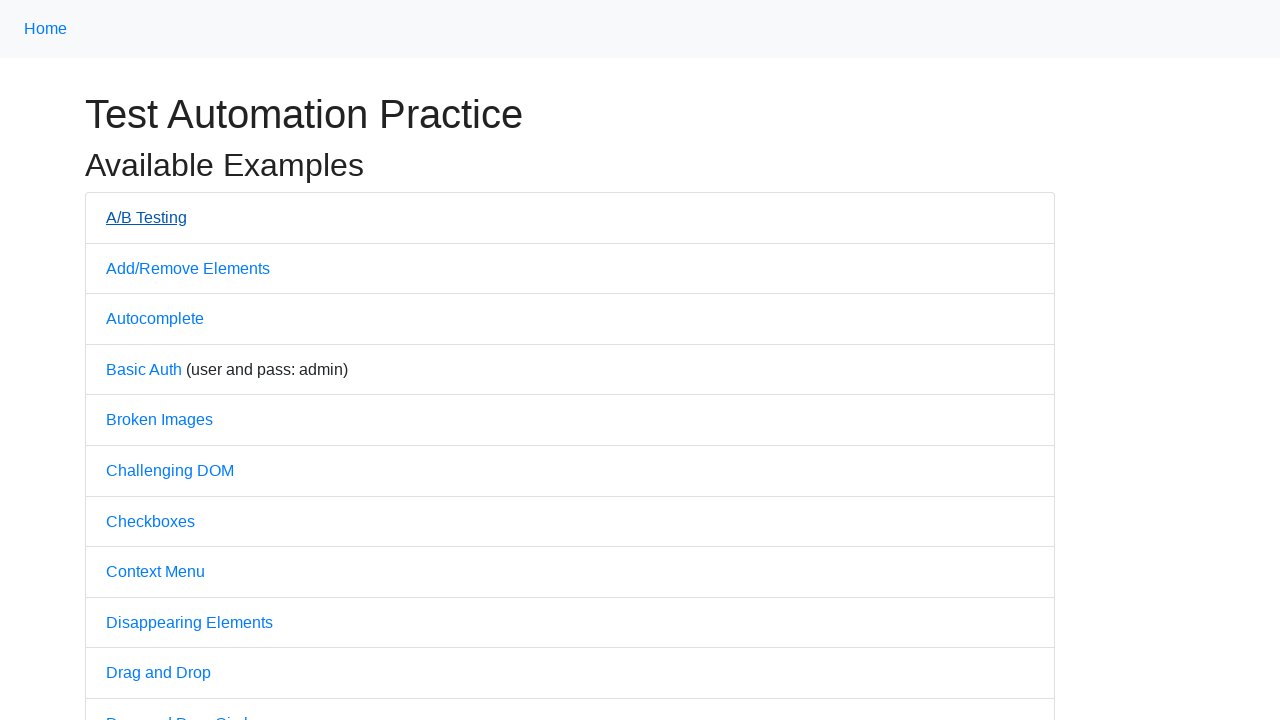

Home page loaded
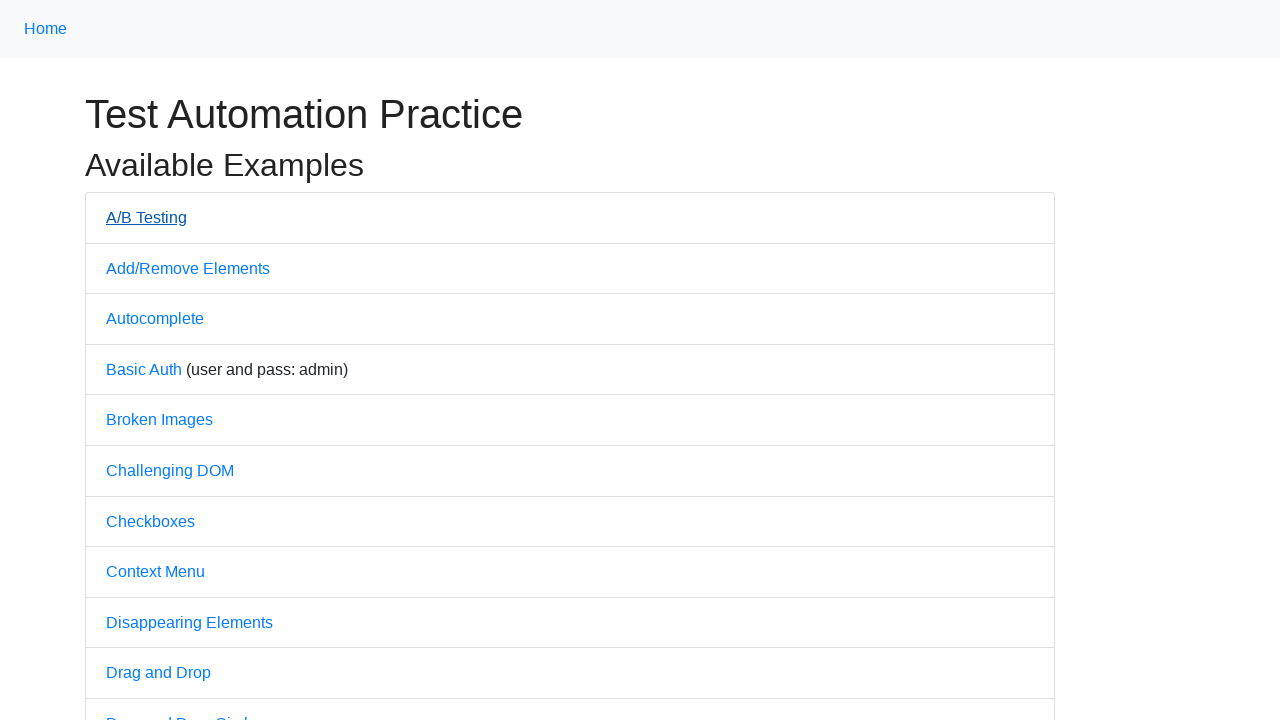

Verified page title is 'Practice'
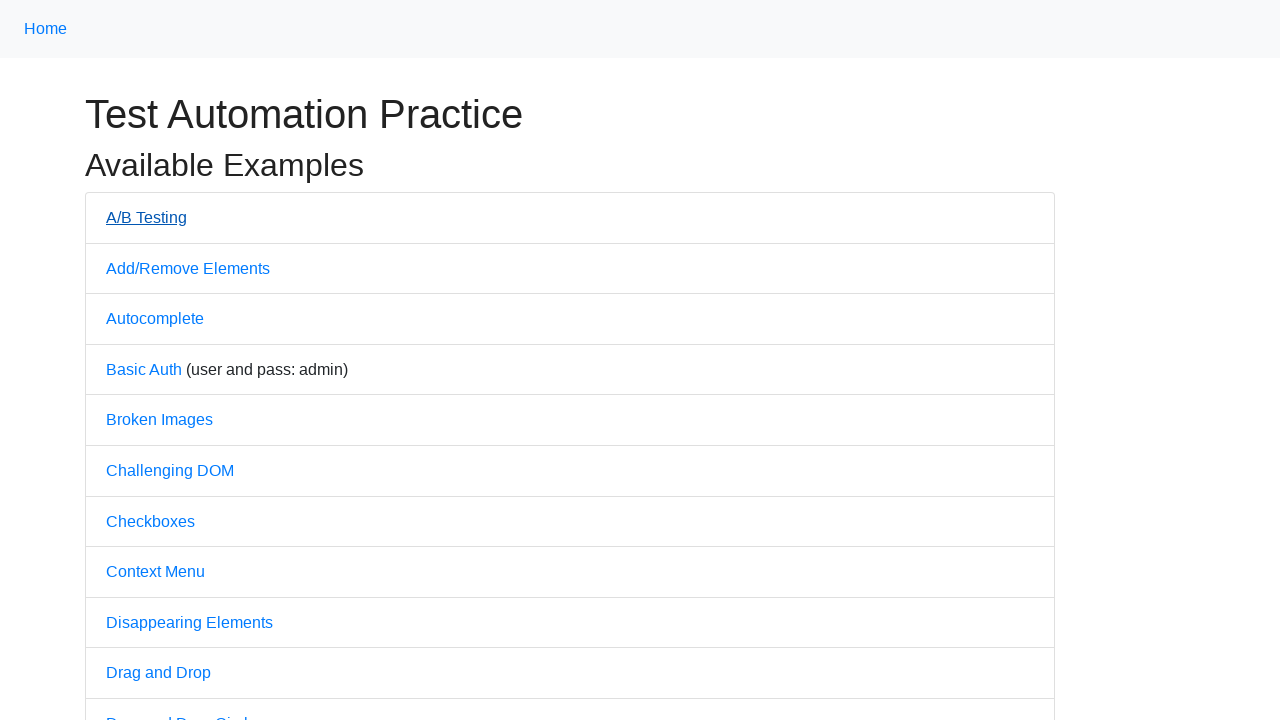

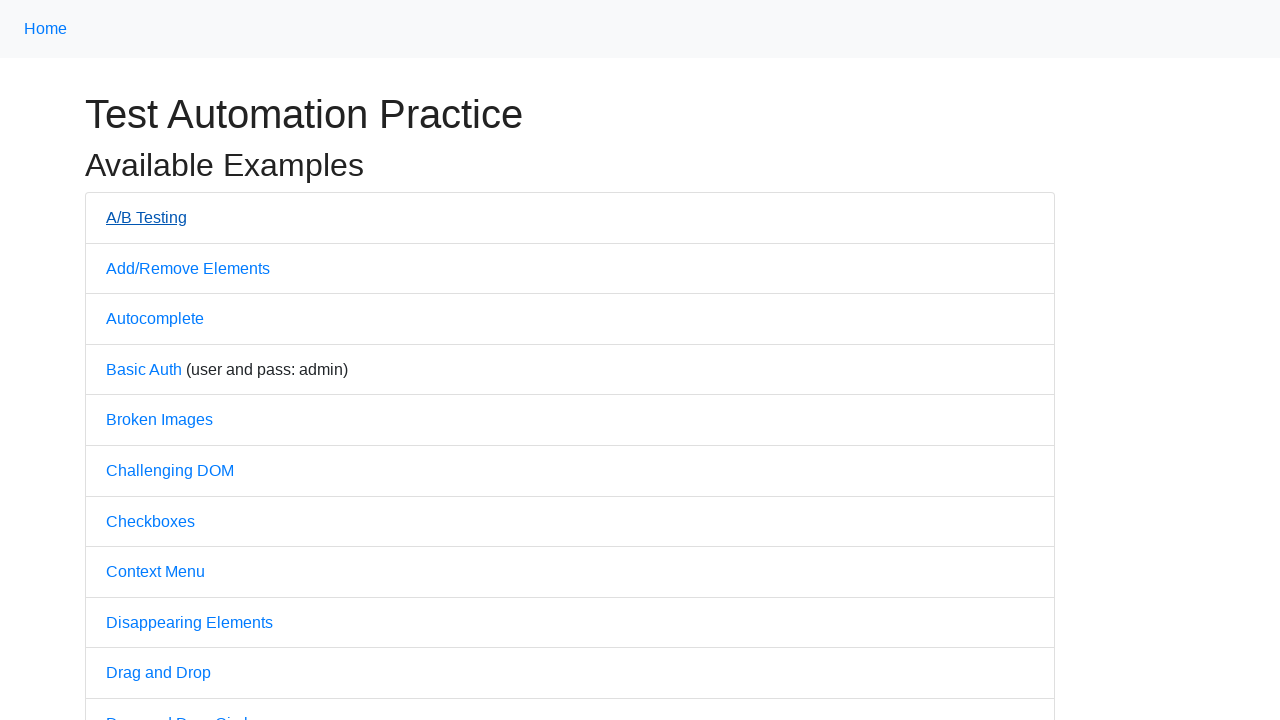